Tests checkbox functionality by checking the first checkbox and unchecking the second checkbox, then verifying their states

Starting URL: https://the-internet.herokuapp.com/checkboxes

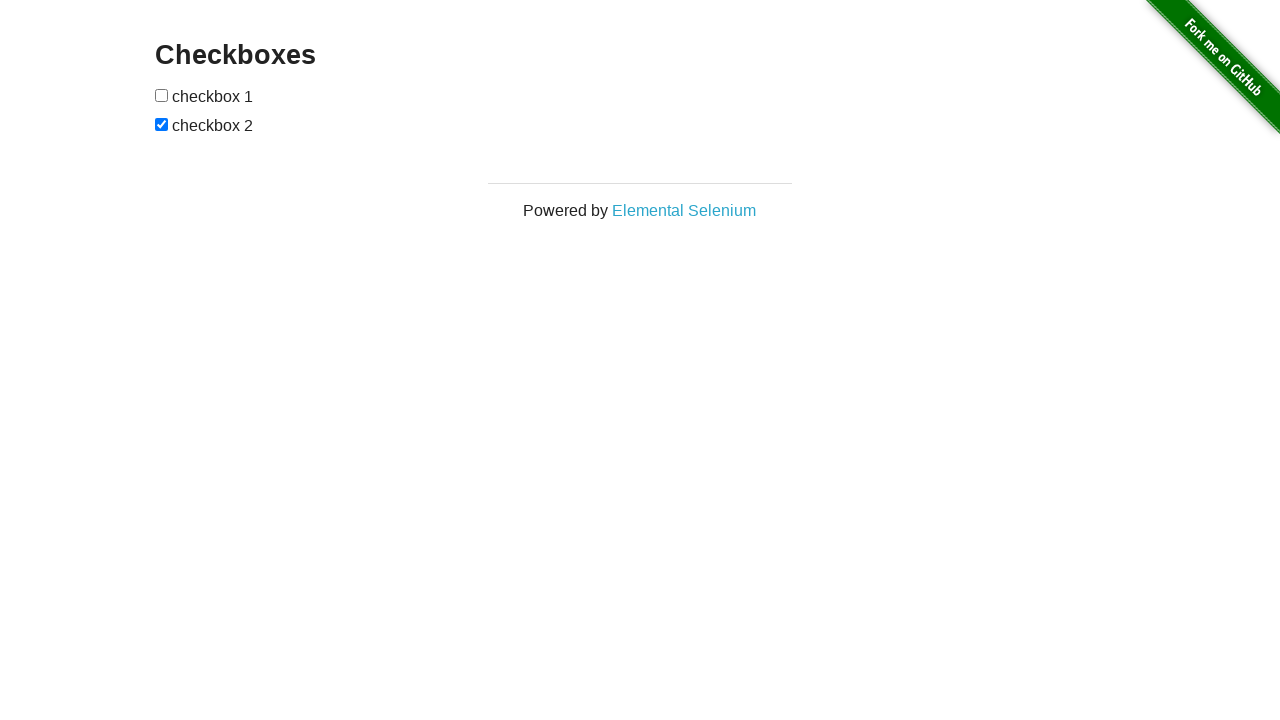

Checkboxes page heading is visible
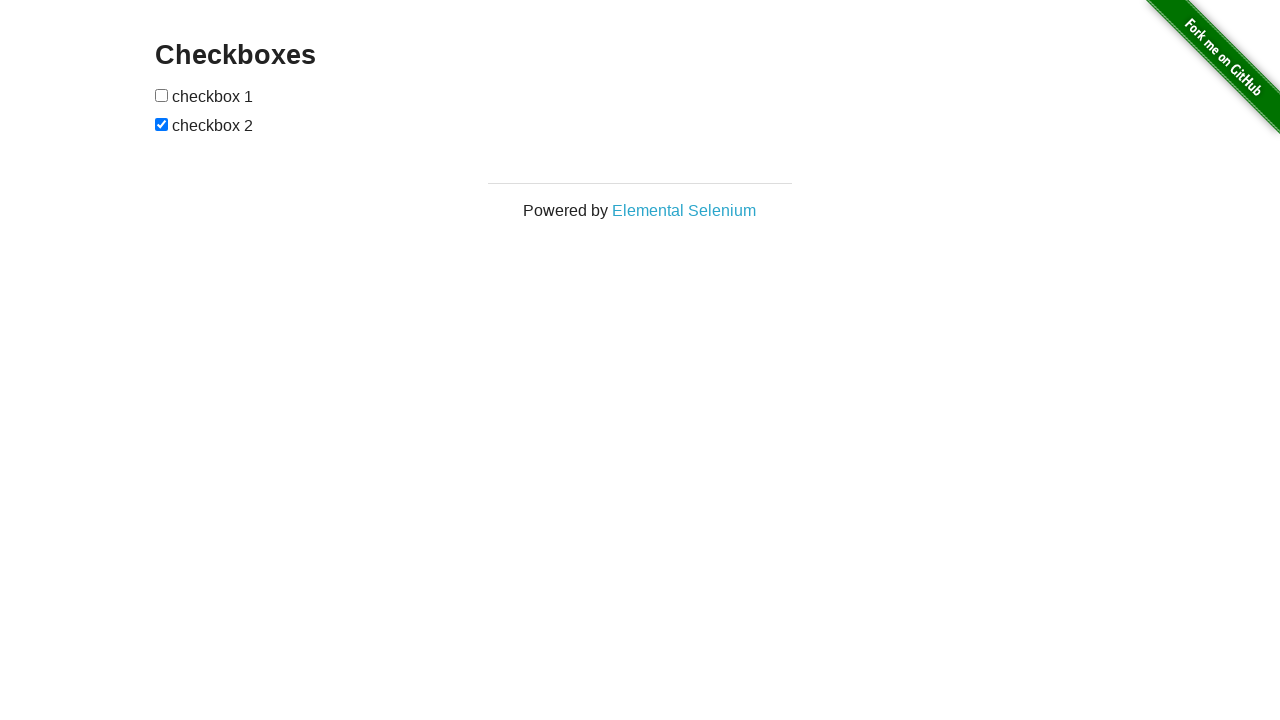

Located first checkbox element
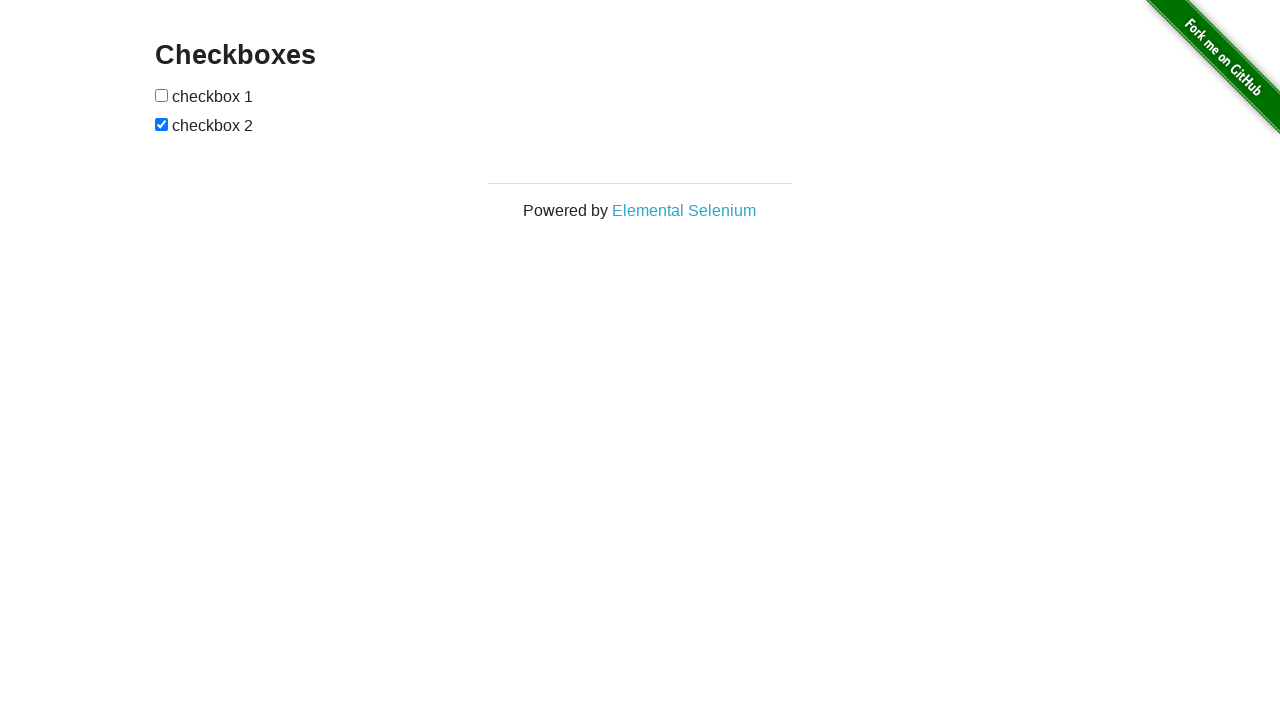

Located second checkbox element
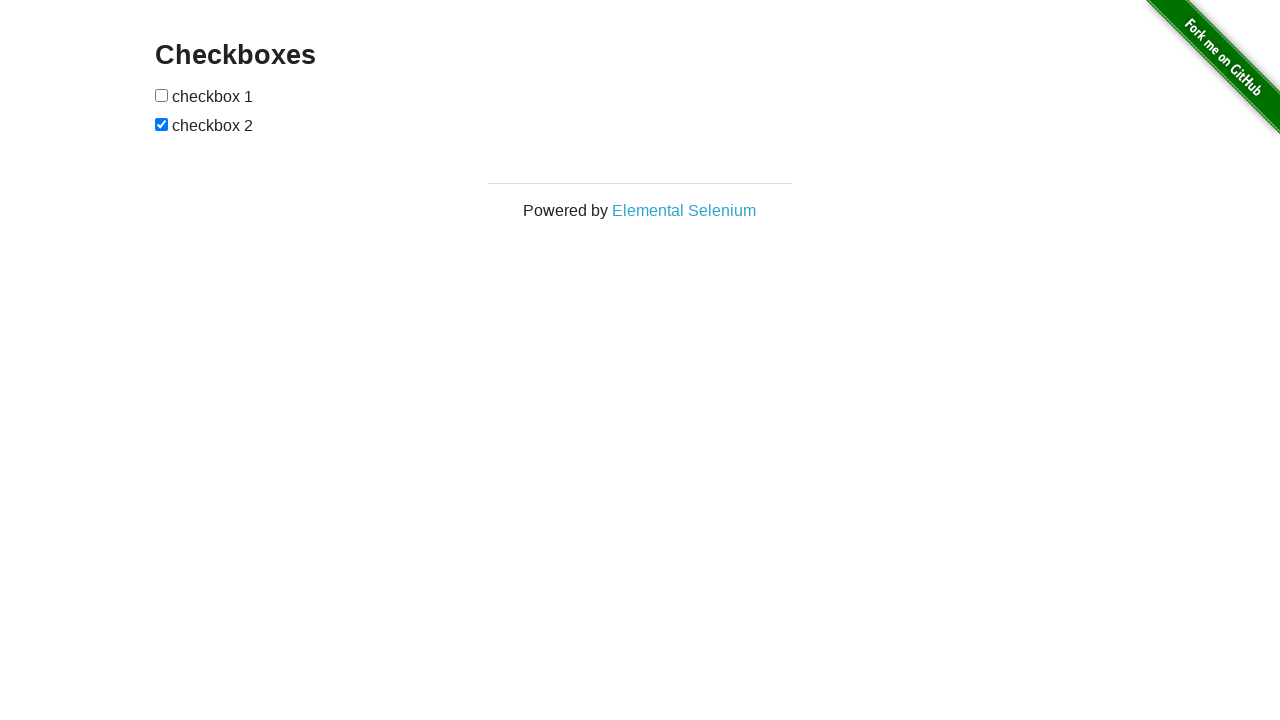

Checked the first checkbox at (162, 95) on #checkboxes >> input >> nth=0
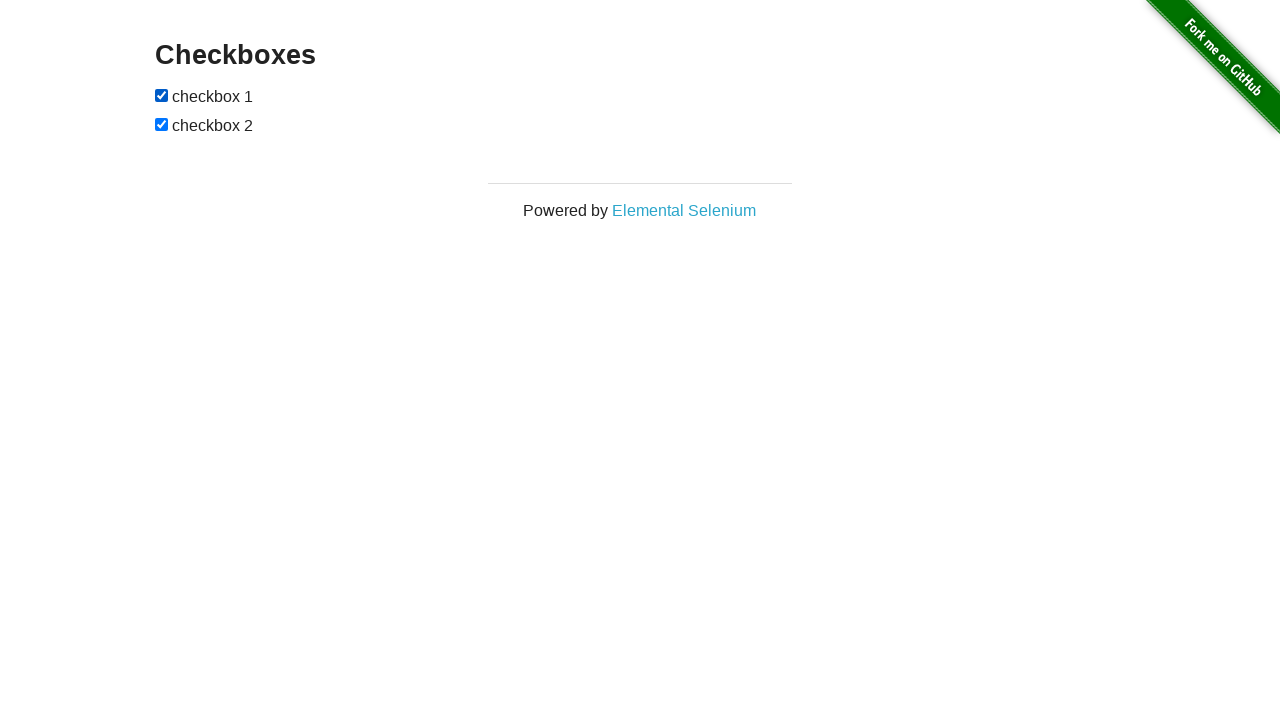

Unchecked the second checkbox at (162, 124) on #checkboxes >> input >> nth=1
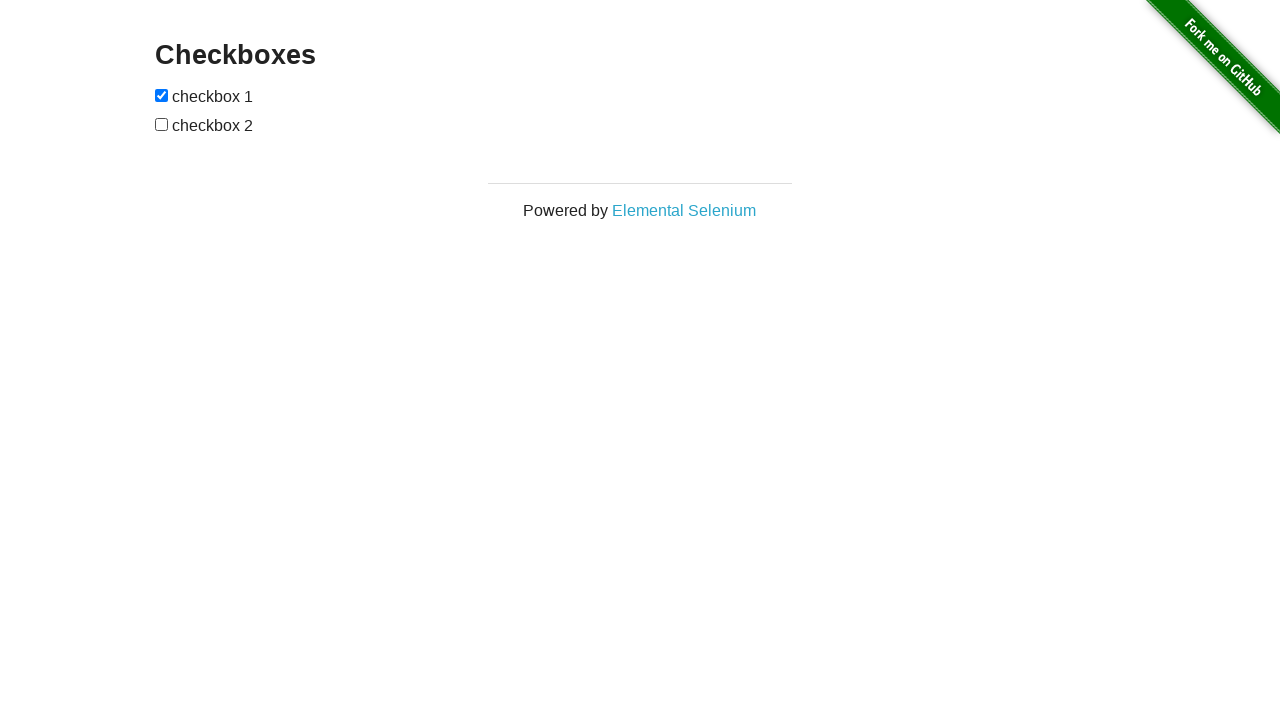

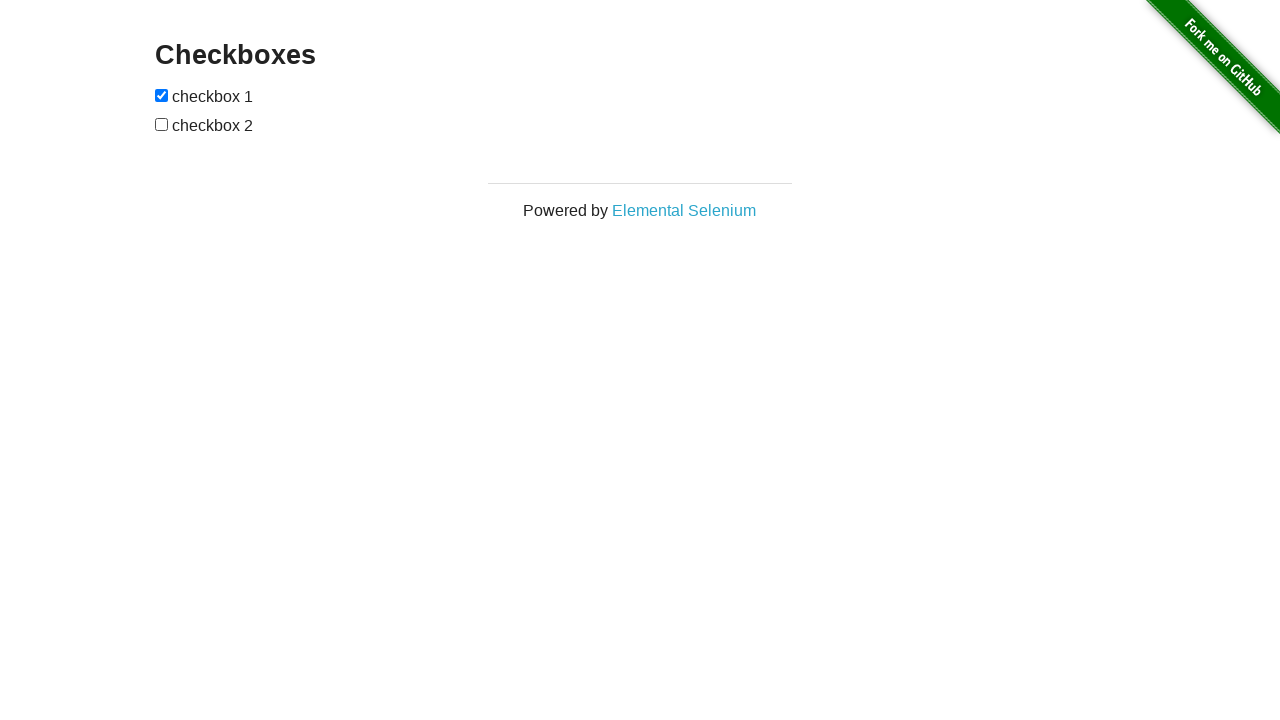